Tests marking individual todo items as complete by checking their checkboxes

Starting URL: https://demo.playwright.dev/todomvc

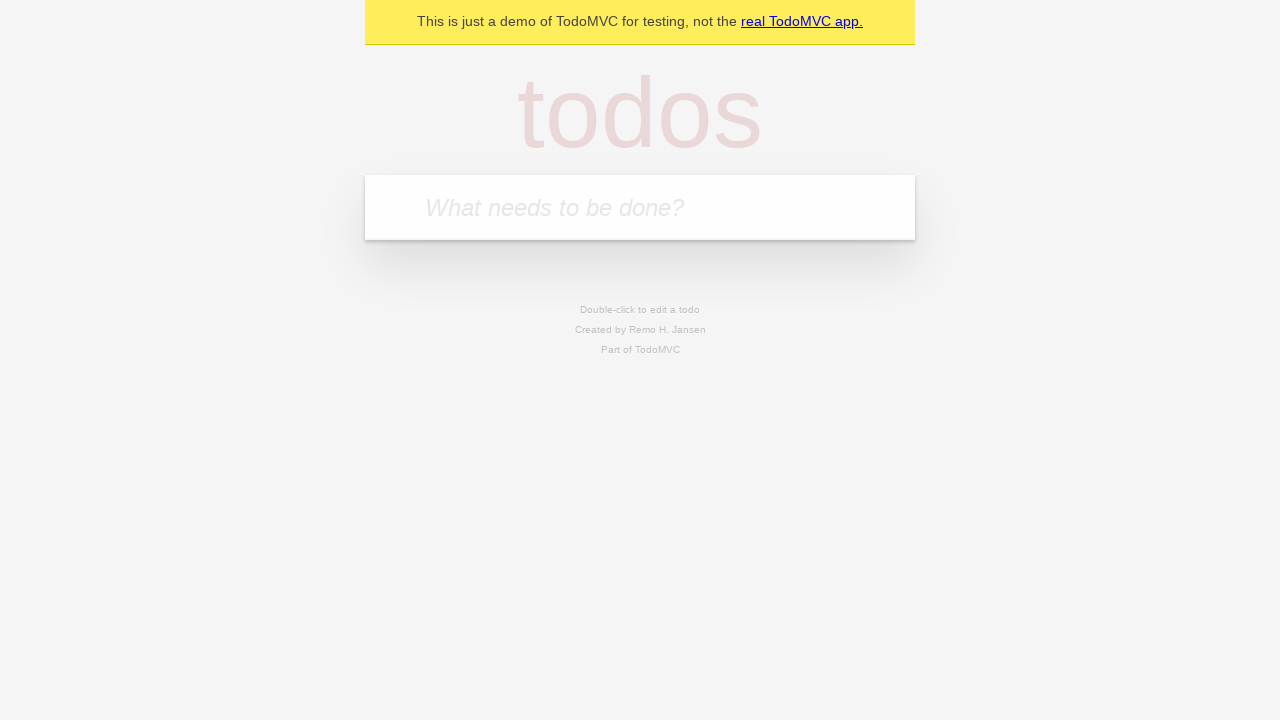

Filled todo input field with 'buy some cheese' on internal:attr=[placeholder="What needs to be done?"i]
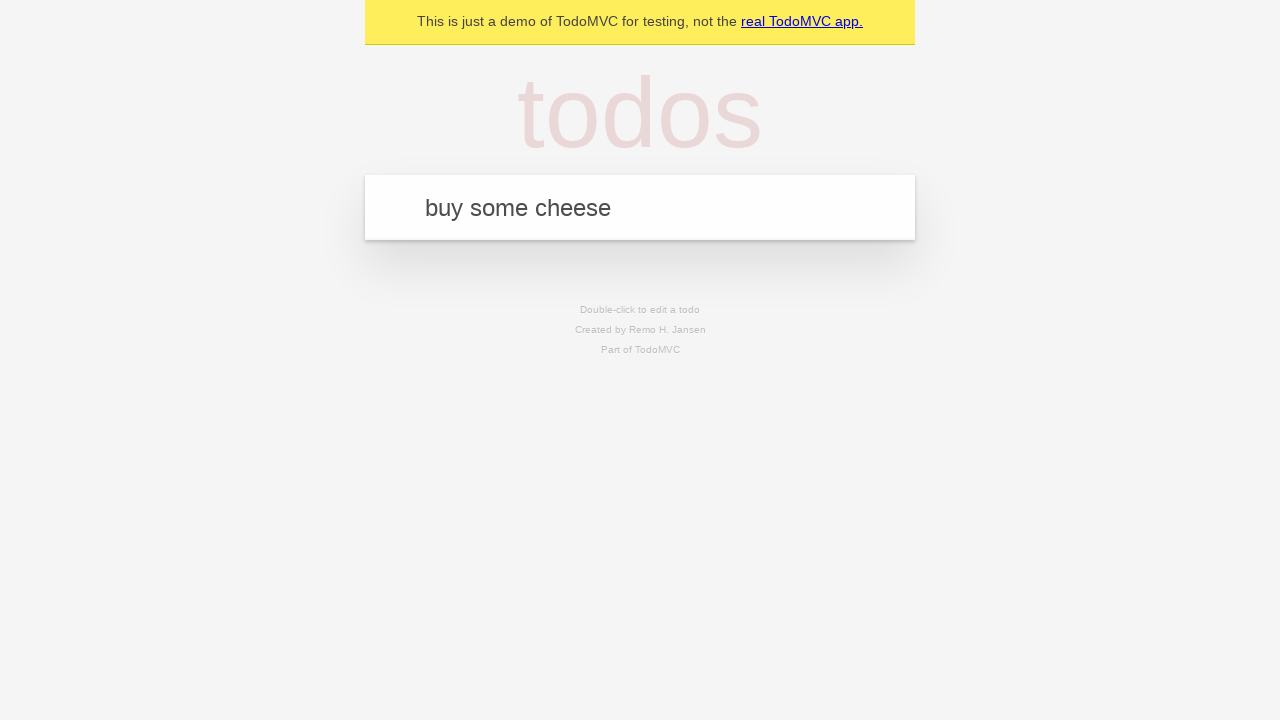

Pressed Enter to add 'buy some cheese' to todo list on internal:attr=[placeholder="What needs to be done?"i]
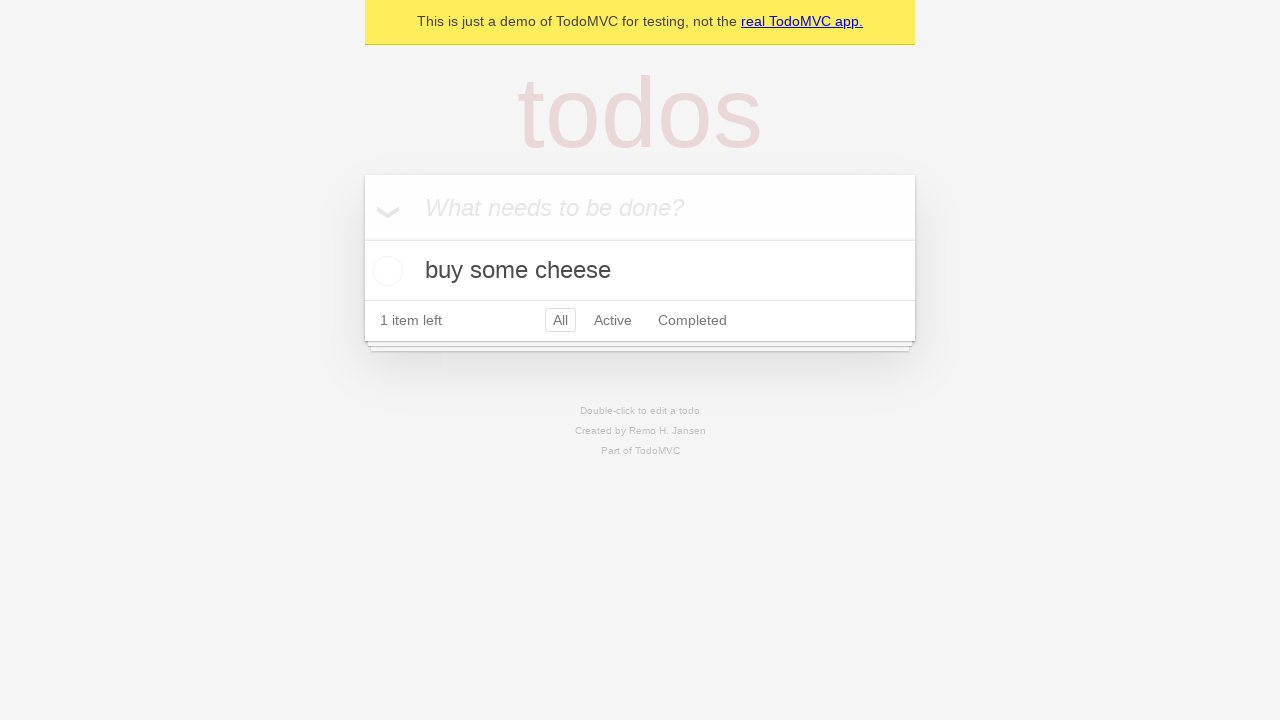

Filled todo input field with 'feed the cat' on internal:attr=[placeholder="What needs to be done?"i]
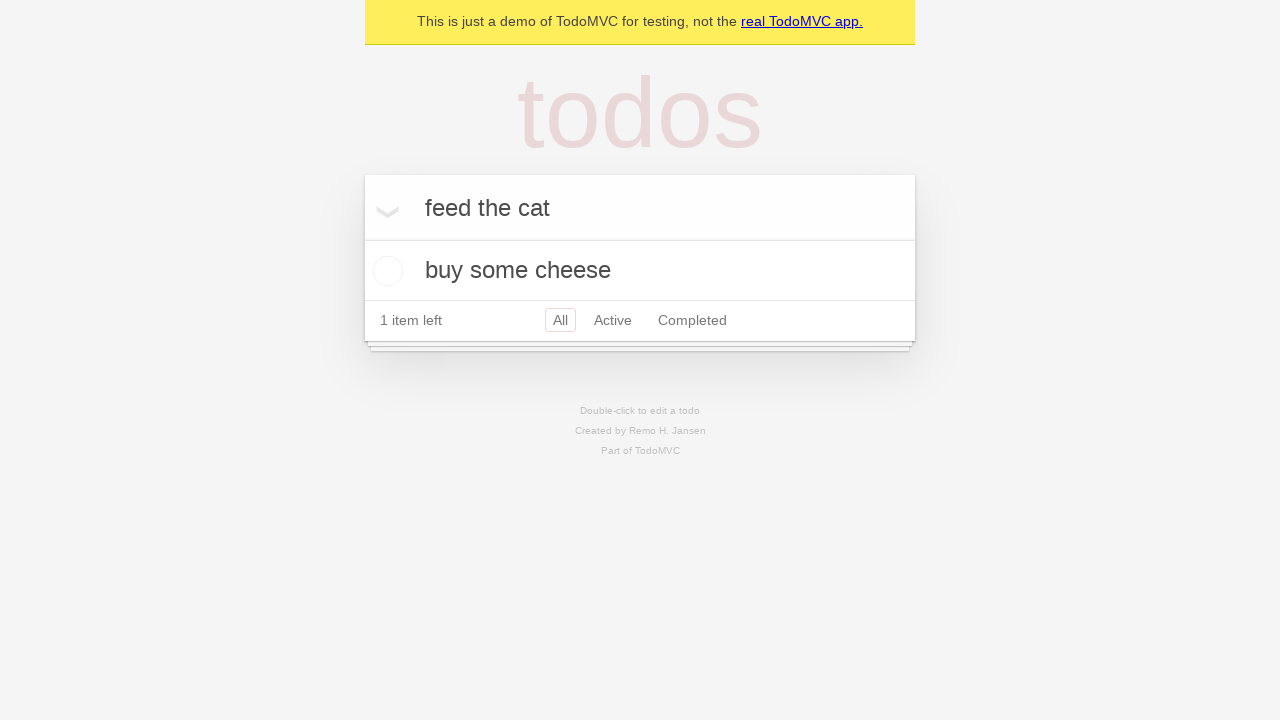

Pressed Enter to add 'feed the cat' to todo list on internal:attr=[placeholder="What needs to be done?"i]
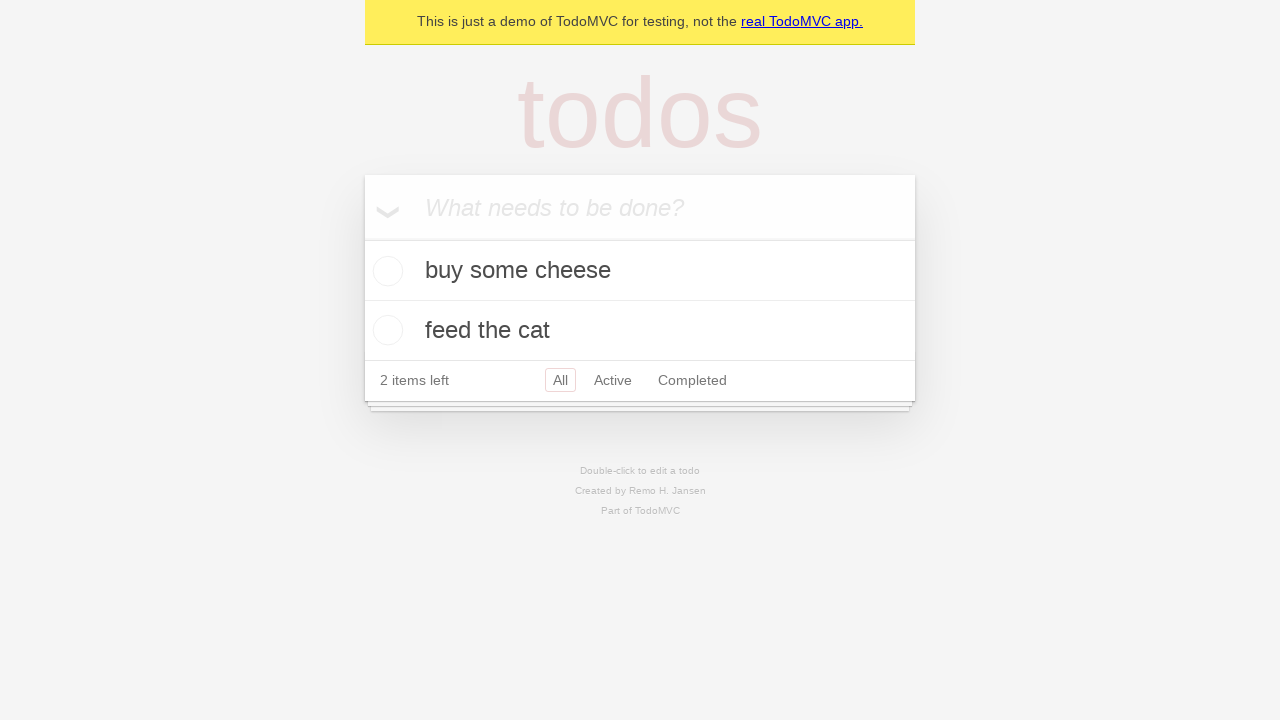

Checked checkbox for first todo item 'buy some cheese' at (385, 271) on internal:testid=[data-testid="todo-item"s] >> nth=0 >> internal:role=checkbox
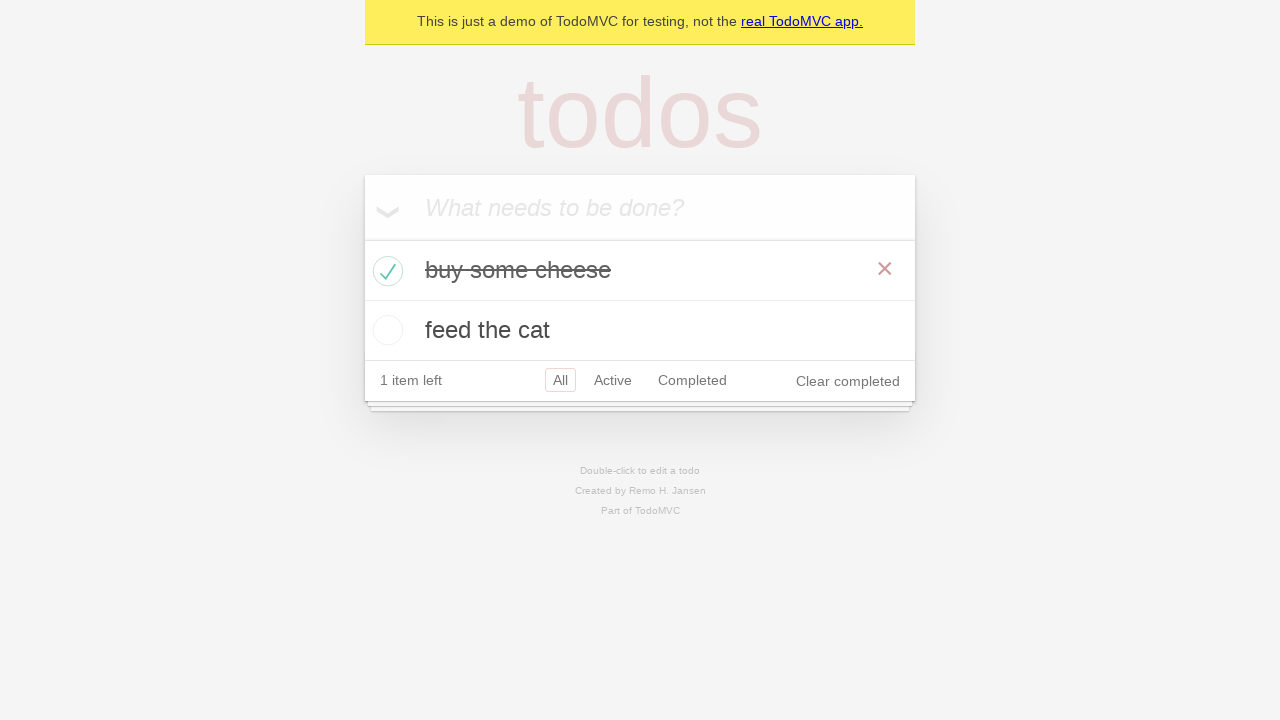

Checked checkbox for second todo item 'feed the cat' at (385, 330) on internal:testid=[data-testid="todo-item"s] >> nth=1 >> internal:role=checkbox
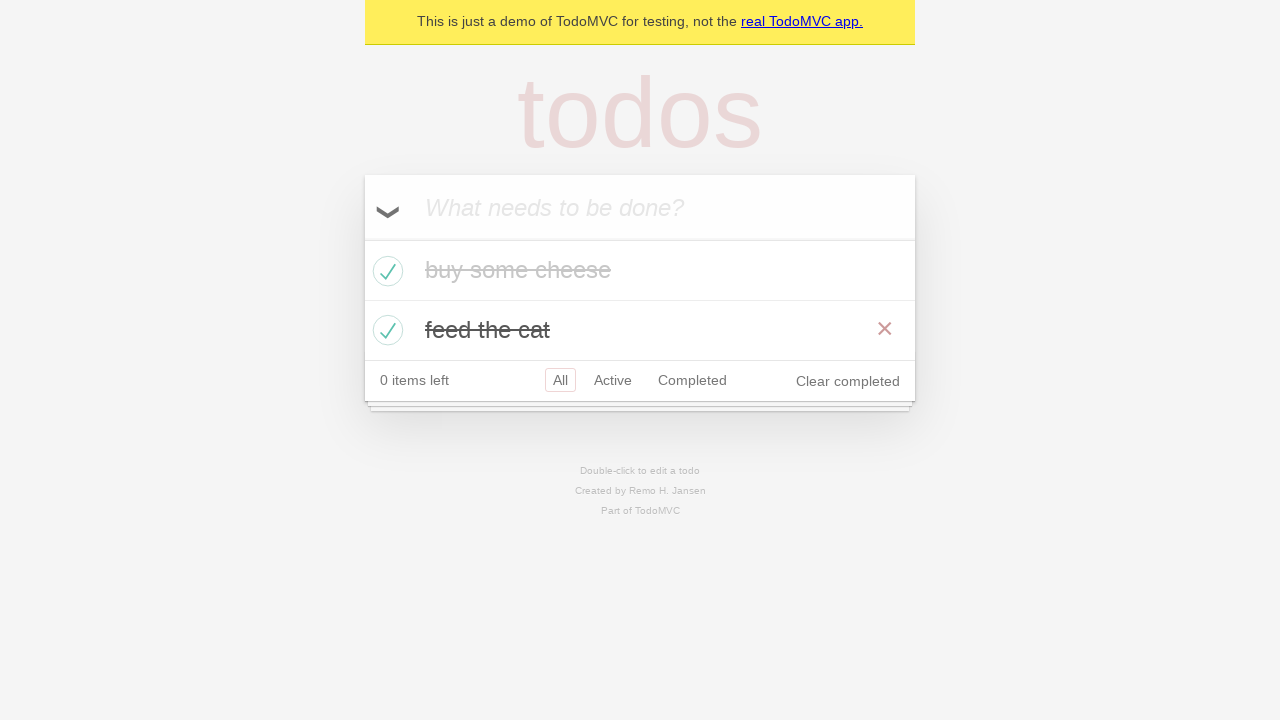

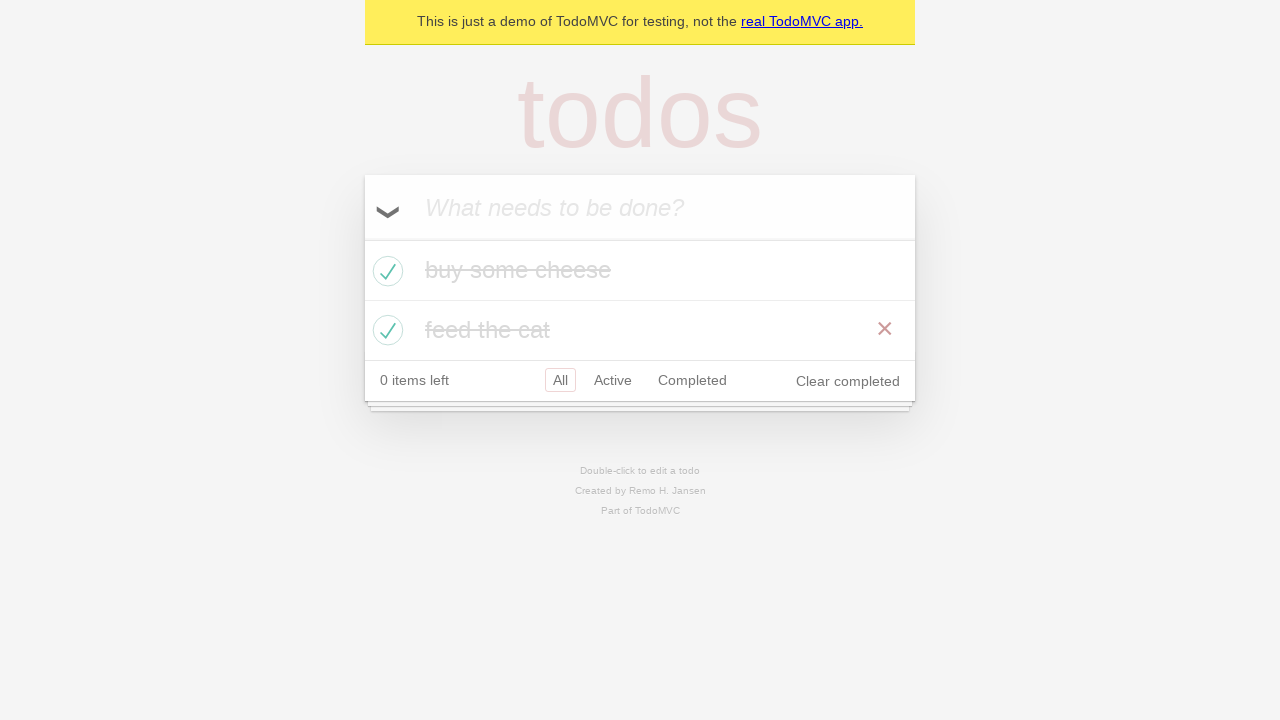